Tests dropdown selection functionality by navigating to the dropdown list page and selecting options from multiple dropdown elements including simple dropdown, elements per page, and country dropdowns.

Starting URL: https://practice.expandtesting.com/

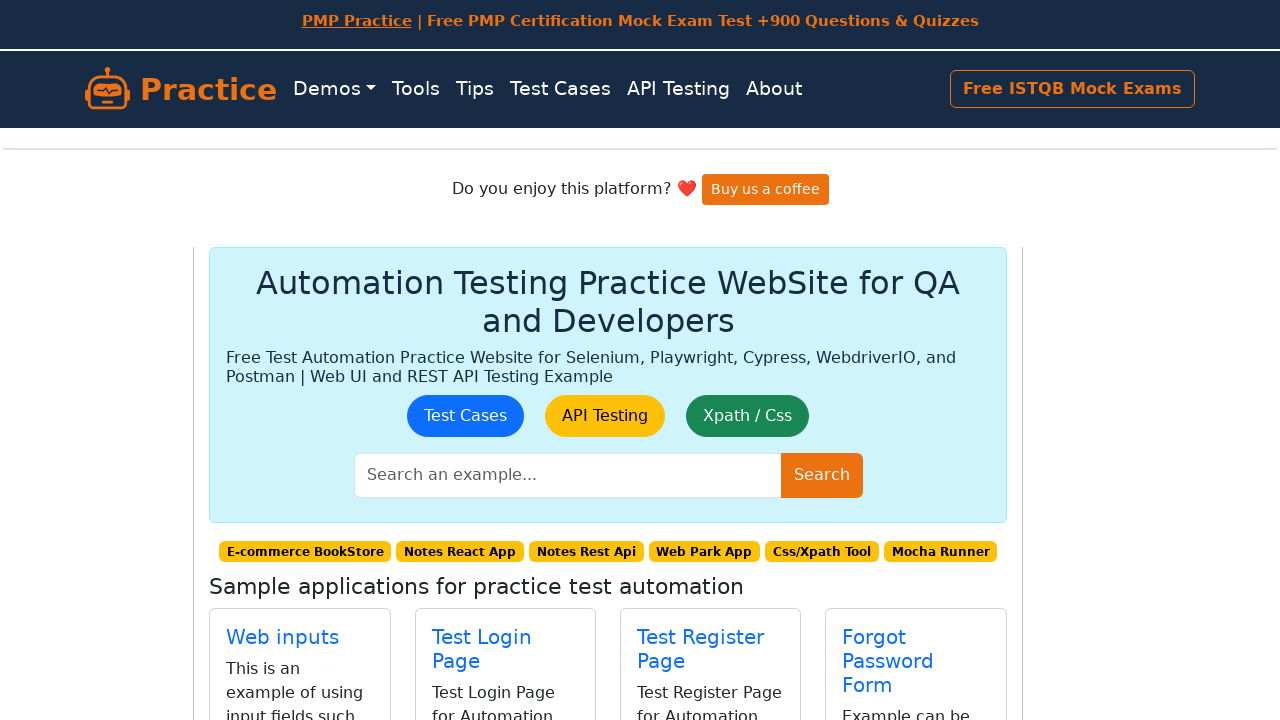

Clicked on Dropdown List title to navigate to dropdown page at (709, 400) on text="Dropdown List"
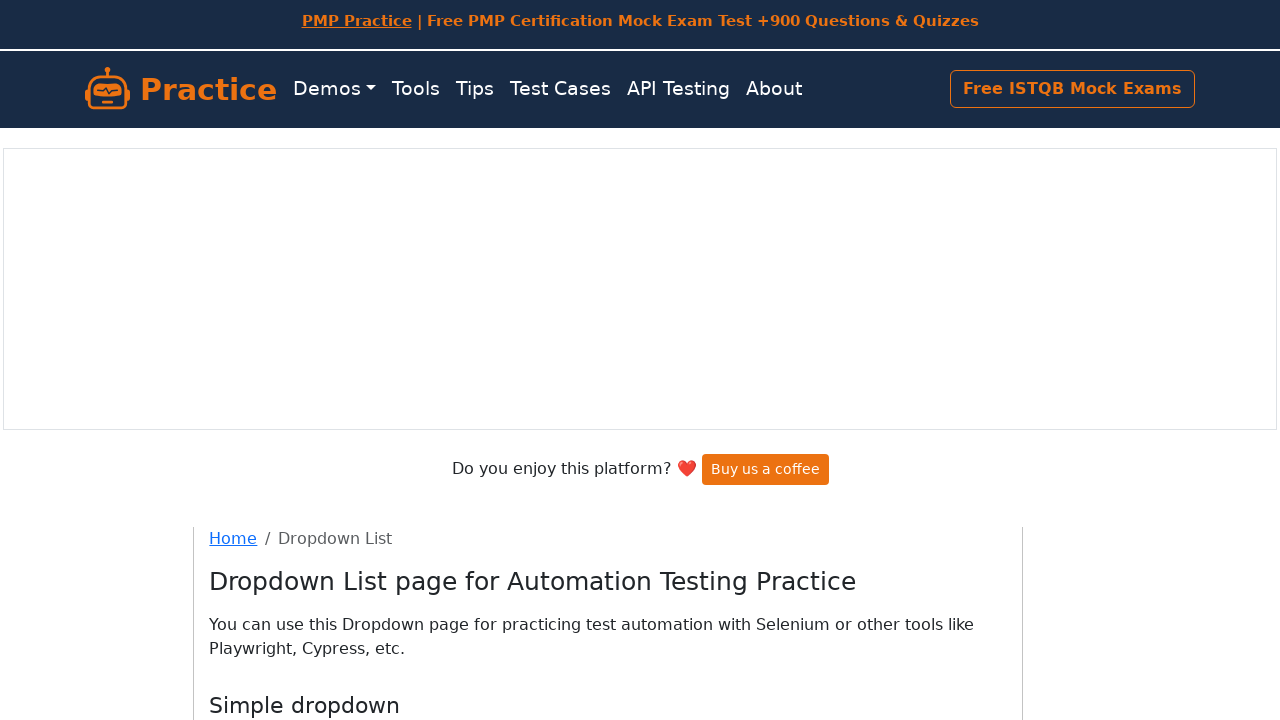

Selected Option 2 from simple dropdown on select#dropdown
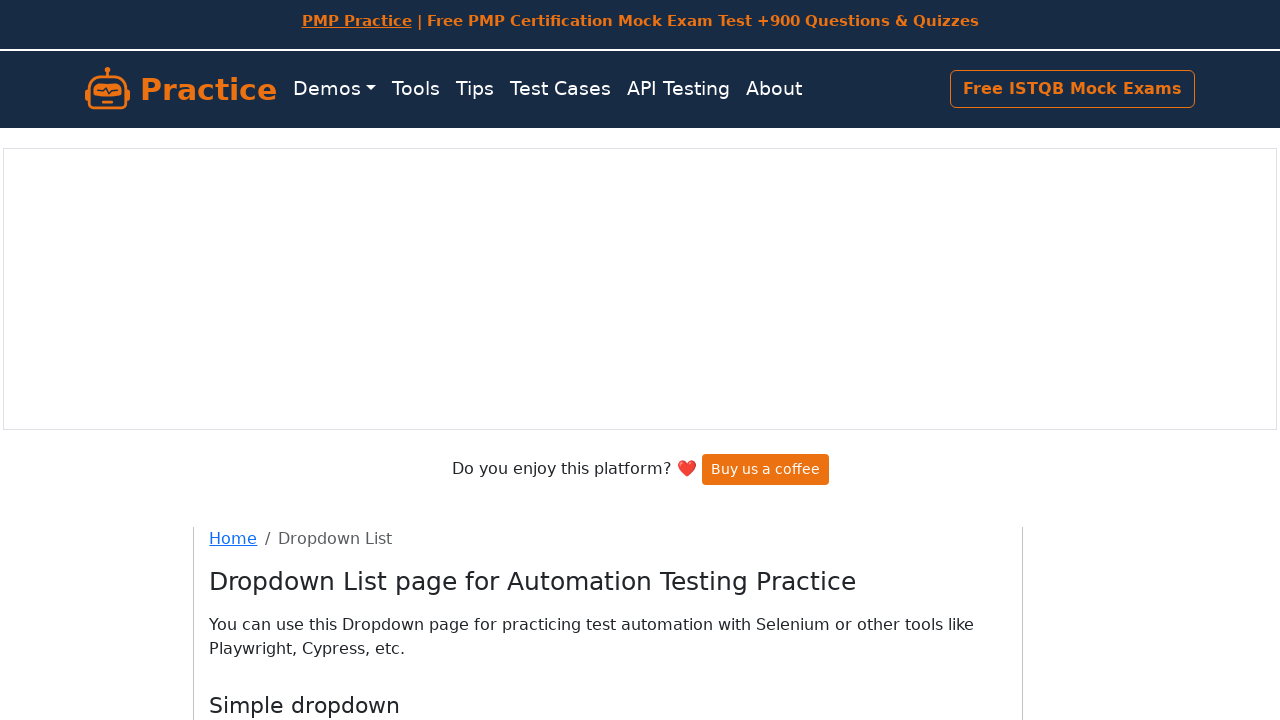

Selected 100 from elements per page dropdown on #elementsPerPageSelect
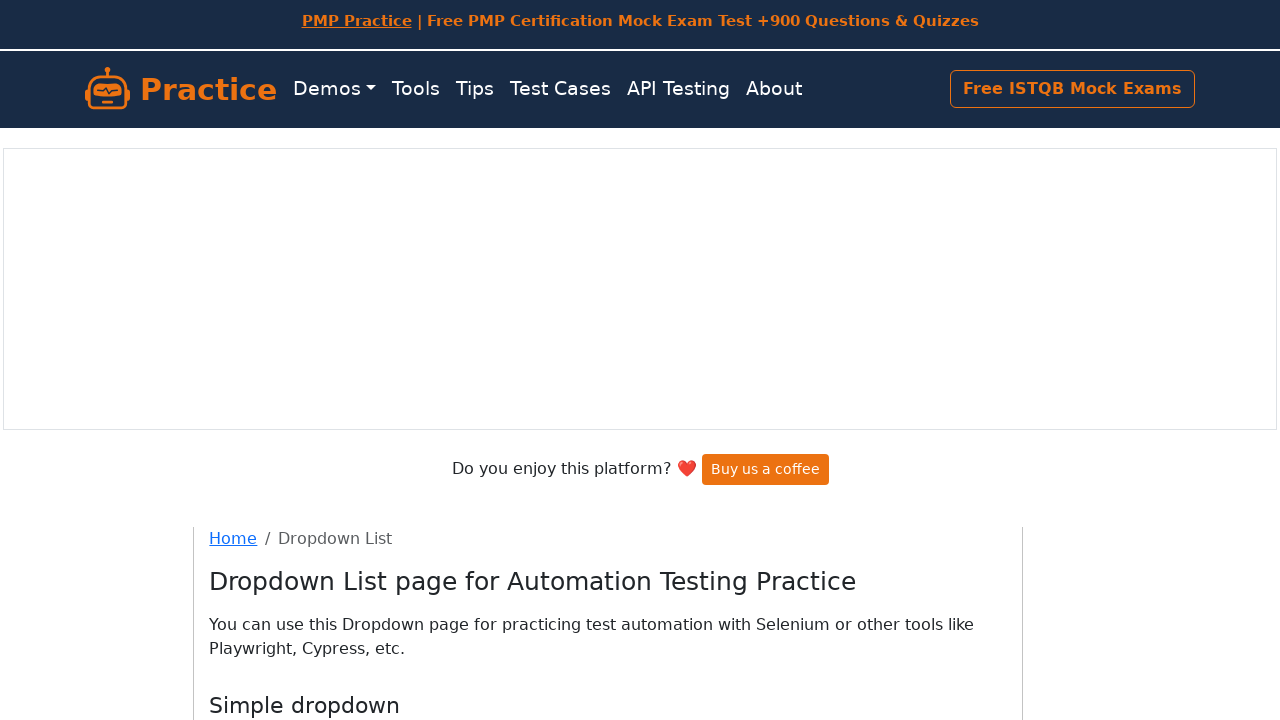

Selected India from country dropdown on #country
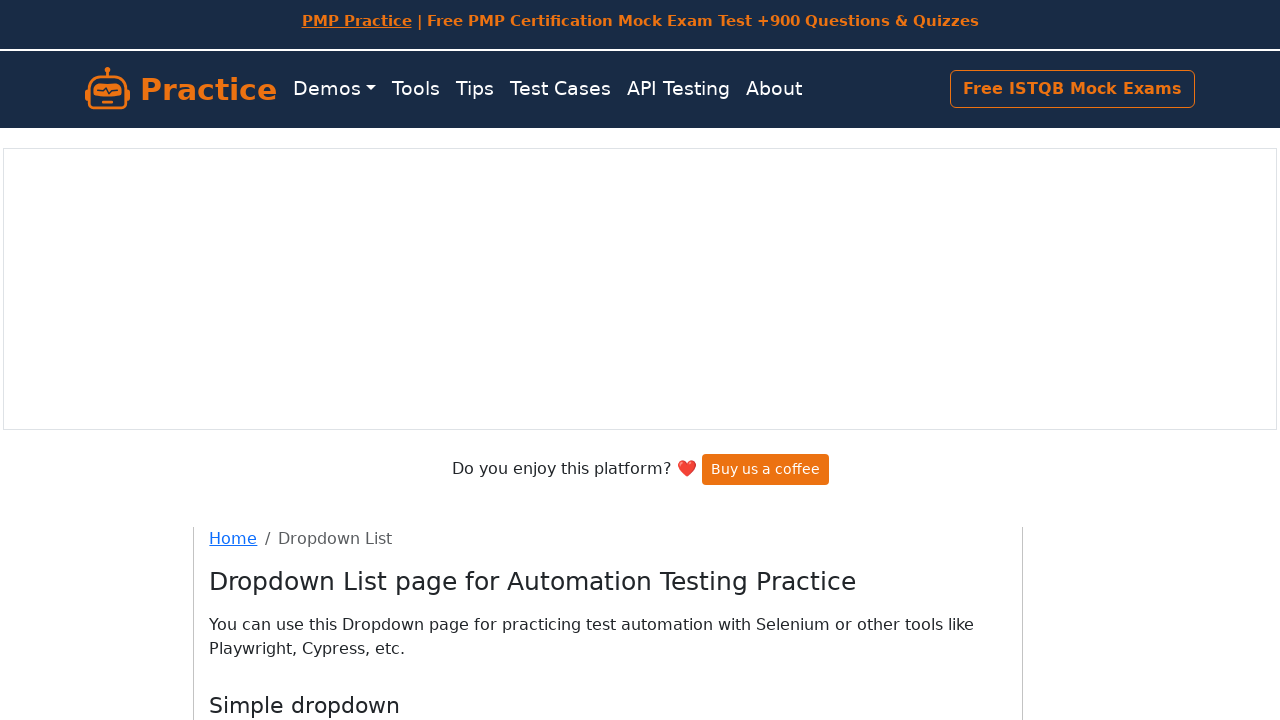

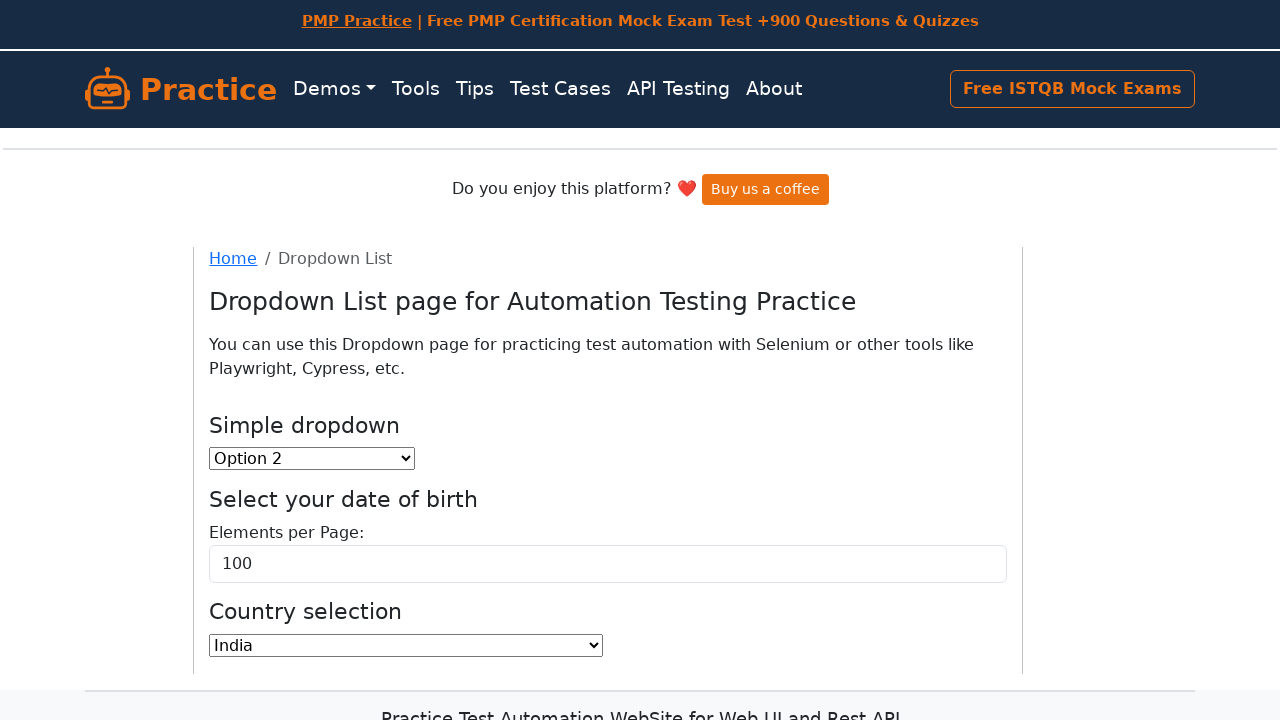